Tests modal dialog handling by detecting a modal window and clicking its close button

Starting URL: http://the-internet.herokuapp.com/entry_ad

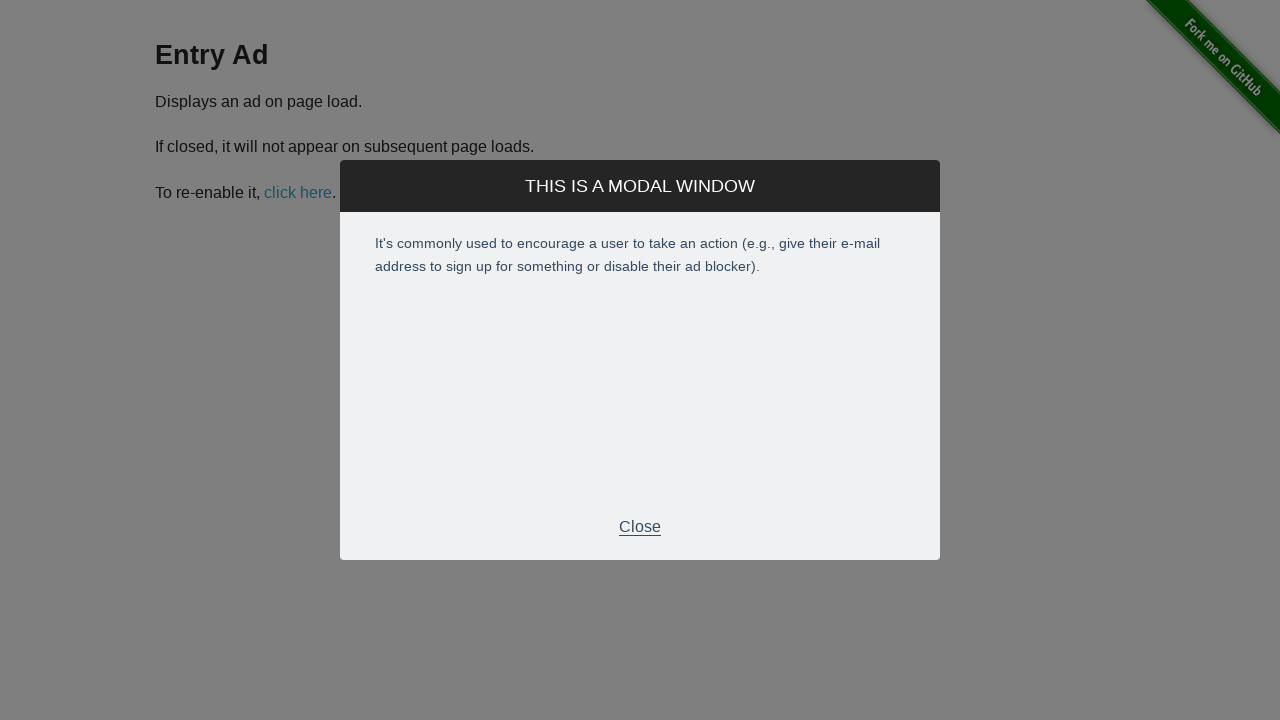

Modal dialog detected and loaded
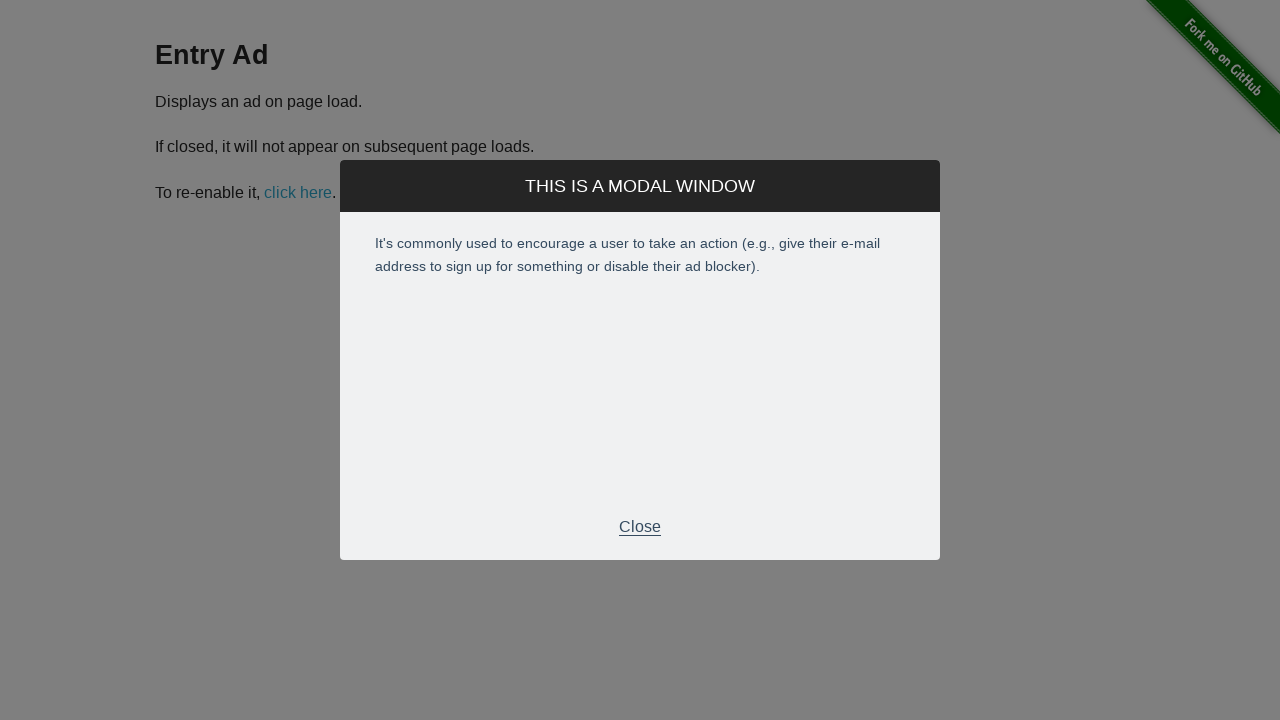

Located modal close button
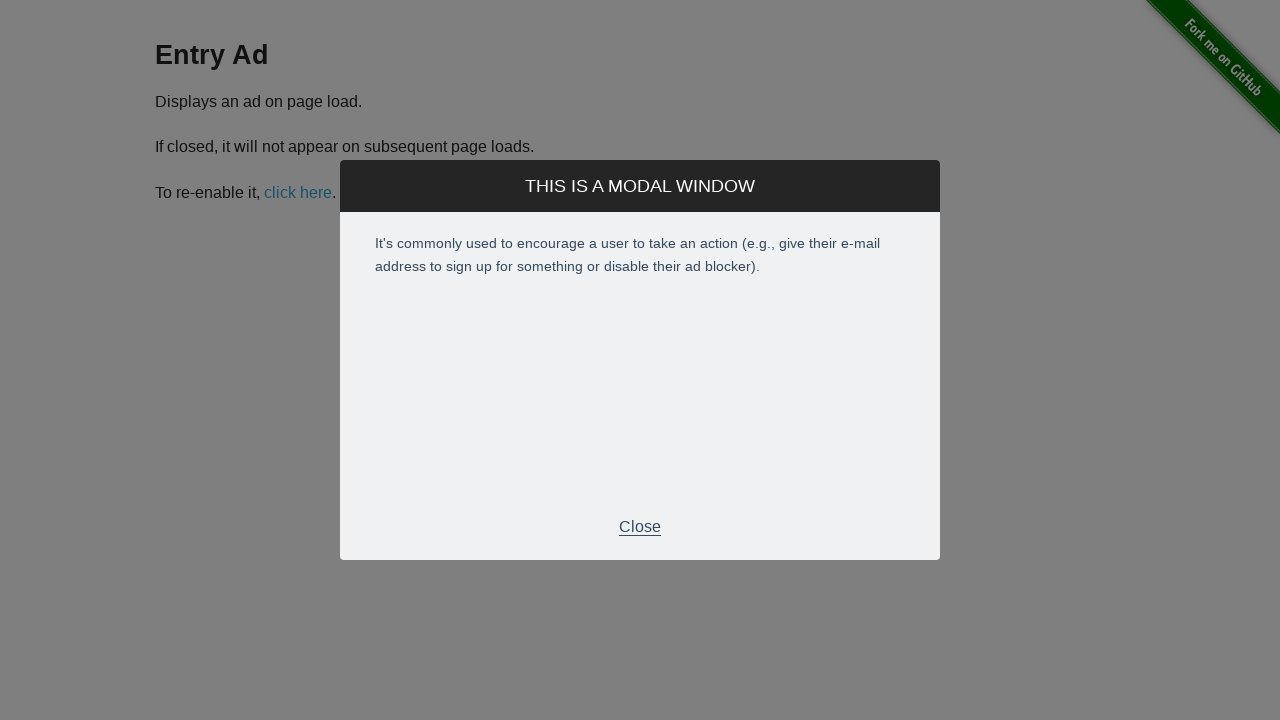

Clicked modal close button to dismiss dialog
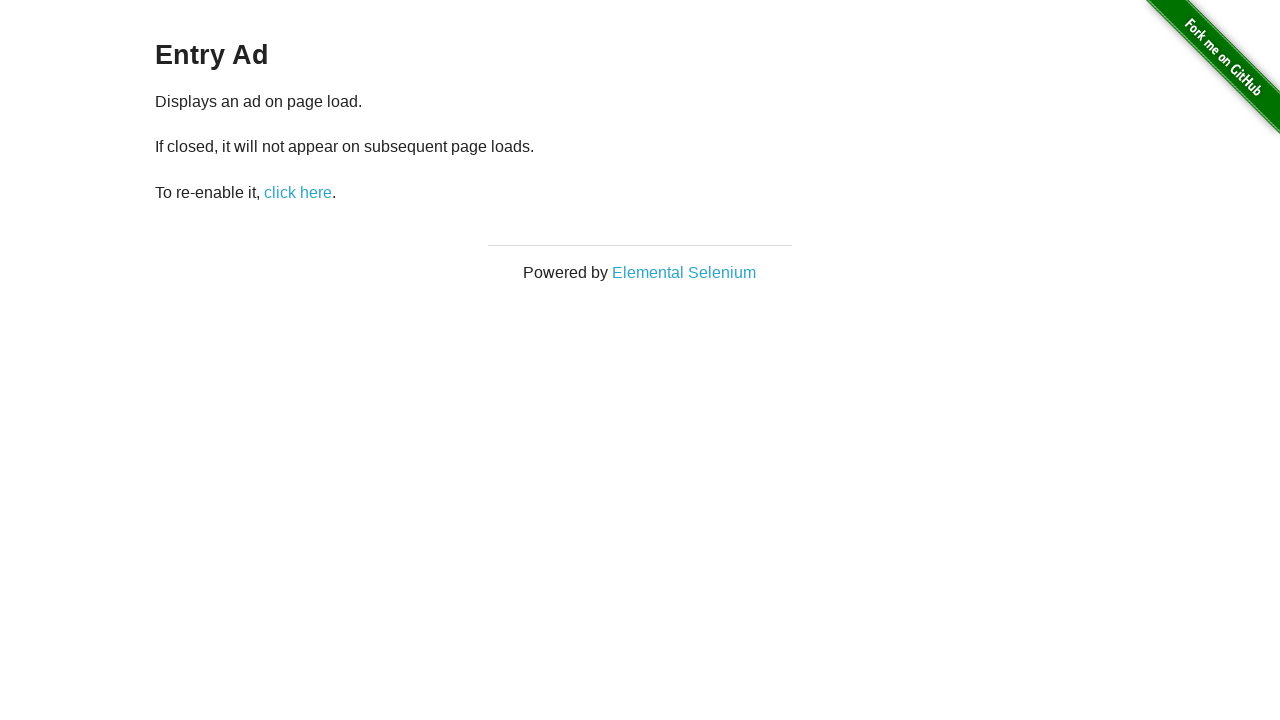

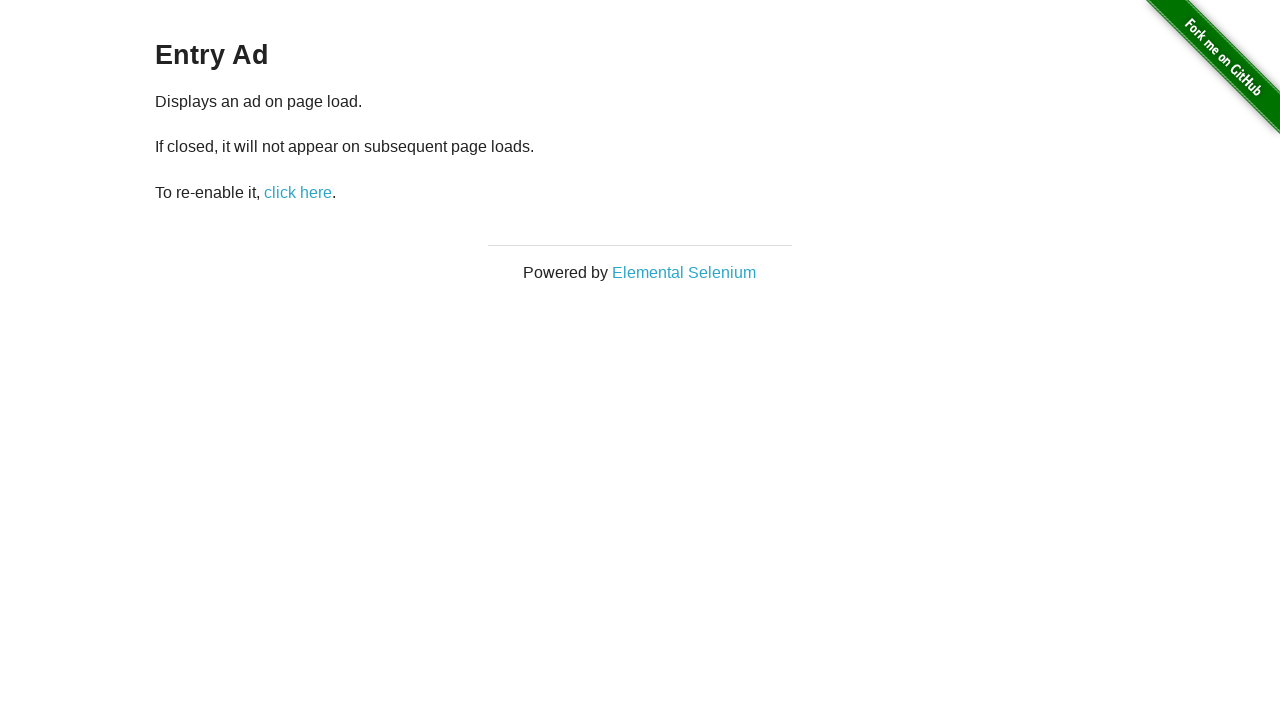